Tests that the browser back button works correctly with routing filters.

Starting URL: https://demo.playwright.dev/todomvc

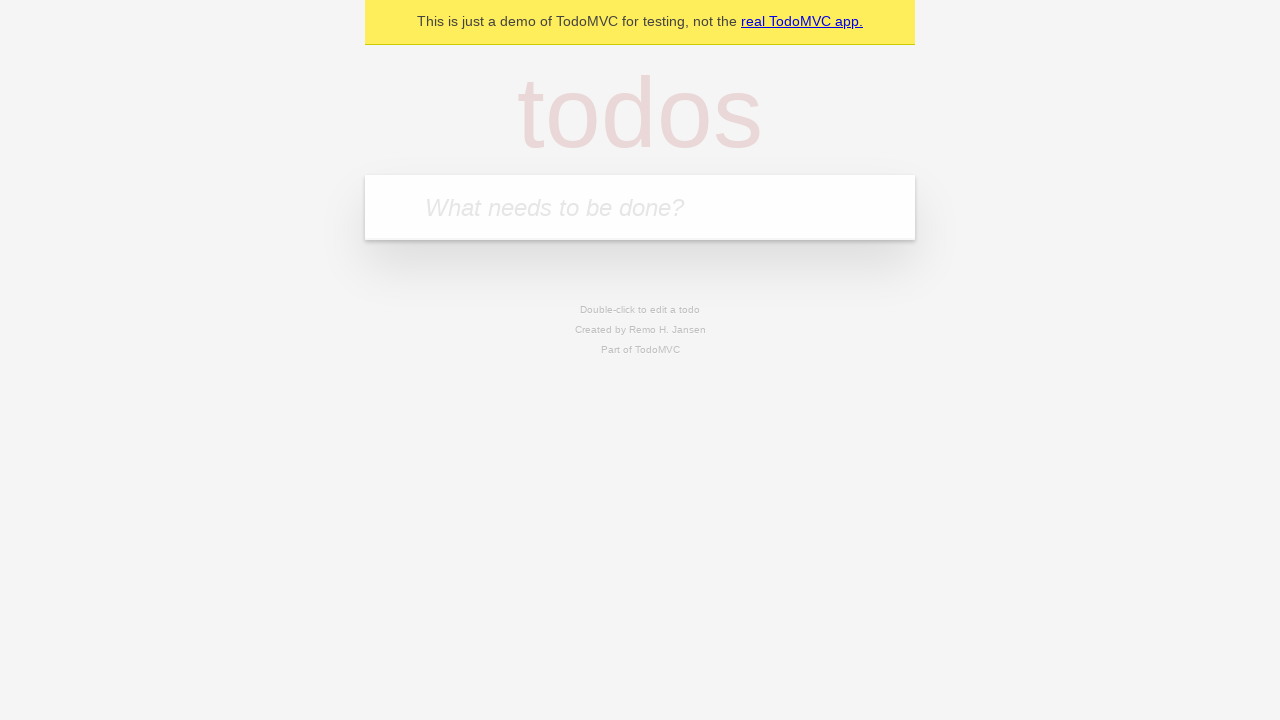

Filled todo input with 'buy some cheese' on internal:attr=[placeholder="What needs to be done?"i]
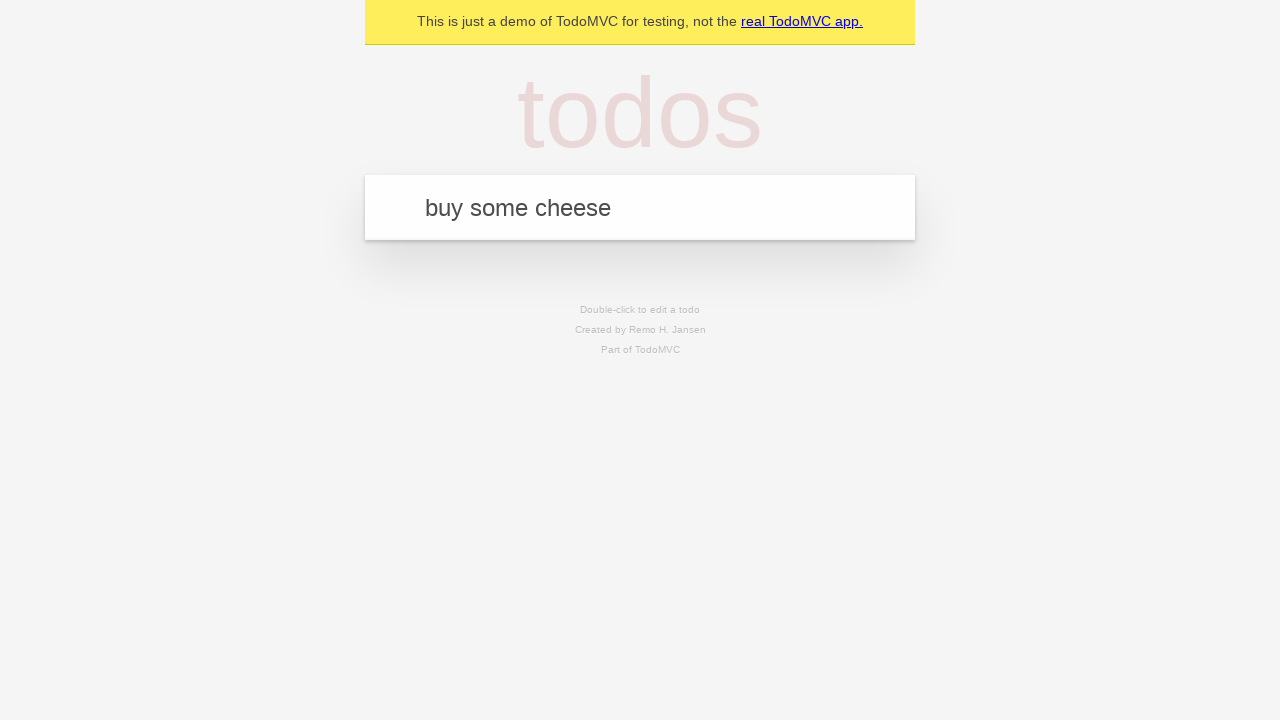

Pressed Enter to create first todo on internal:attr=[placeholder="What needs to be done?"i]
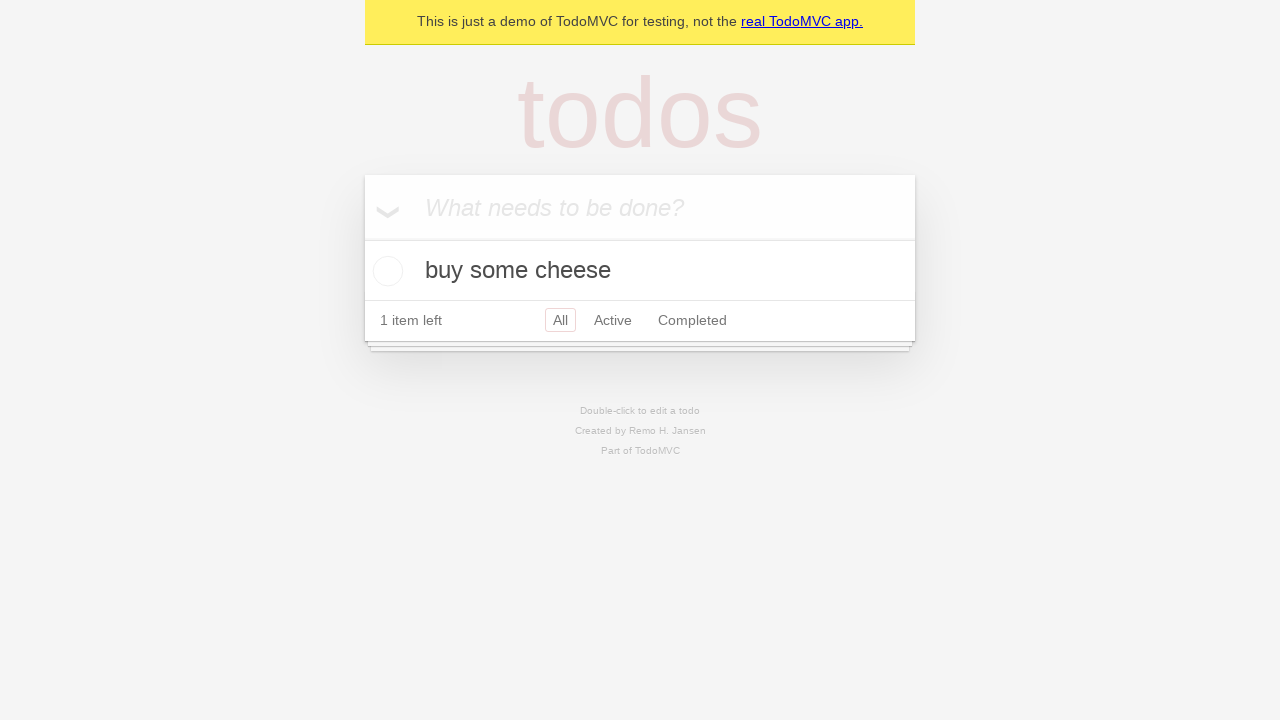

Filled todo input with 'feed the cat' on internal:attr=[placeholder="What needs to be done?"i]
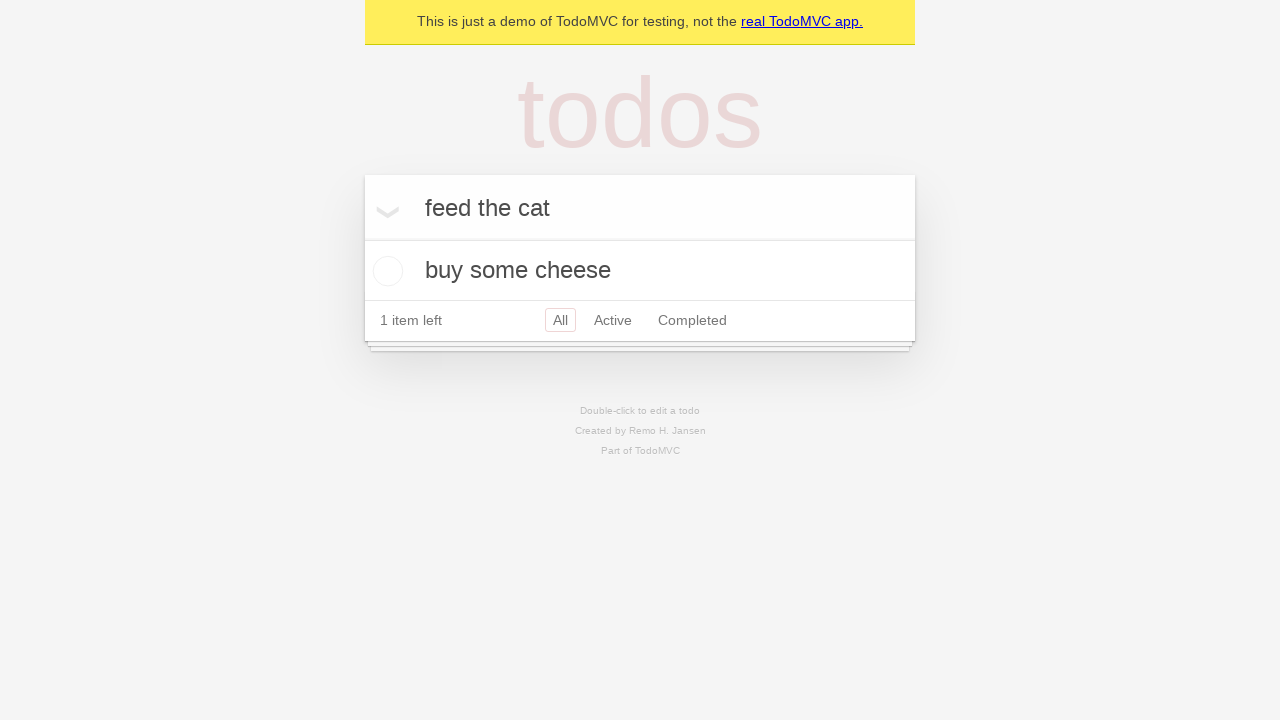

Pressed Enter to create second todo on internal:attr=[placeholder="What needs to be done?"i]
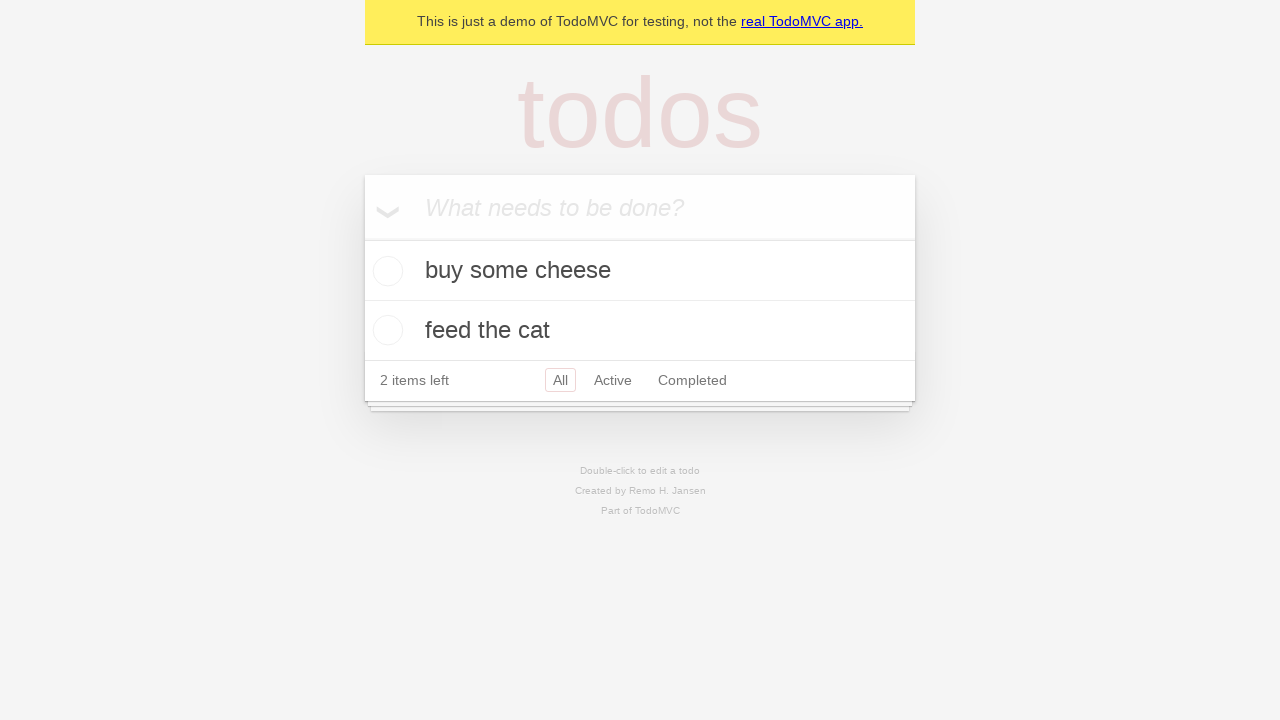

Filled todo input with 'book a doctors appointment' on internal:attr=[placeholder="What needs to be done?"i]
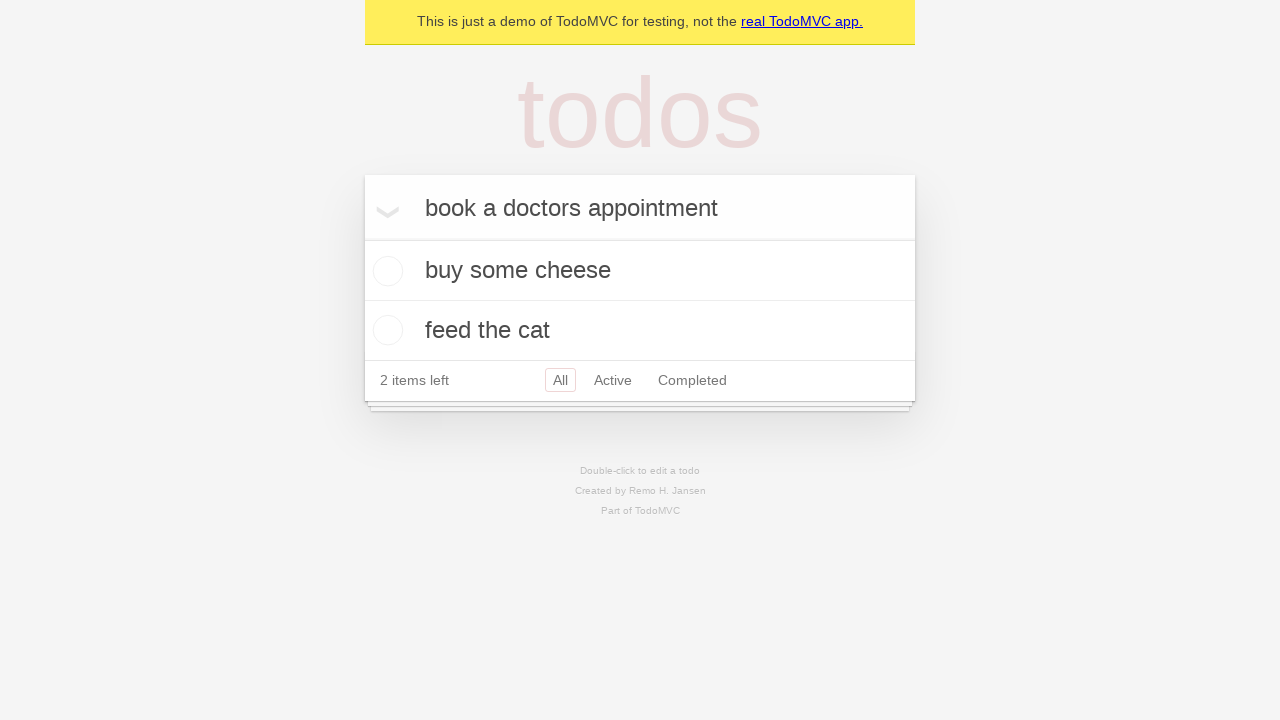

Pressed Enter to create third todo on internal:attr=[placeholder="What needs to be done?"i]
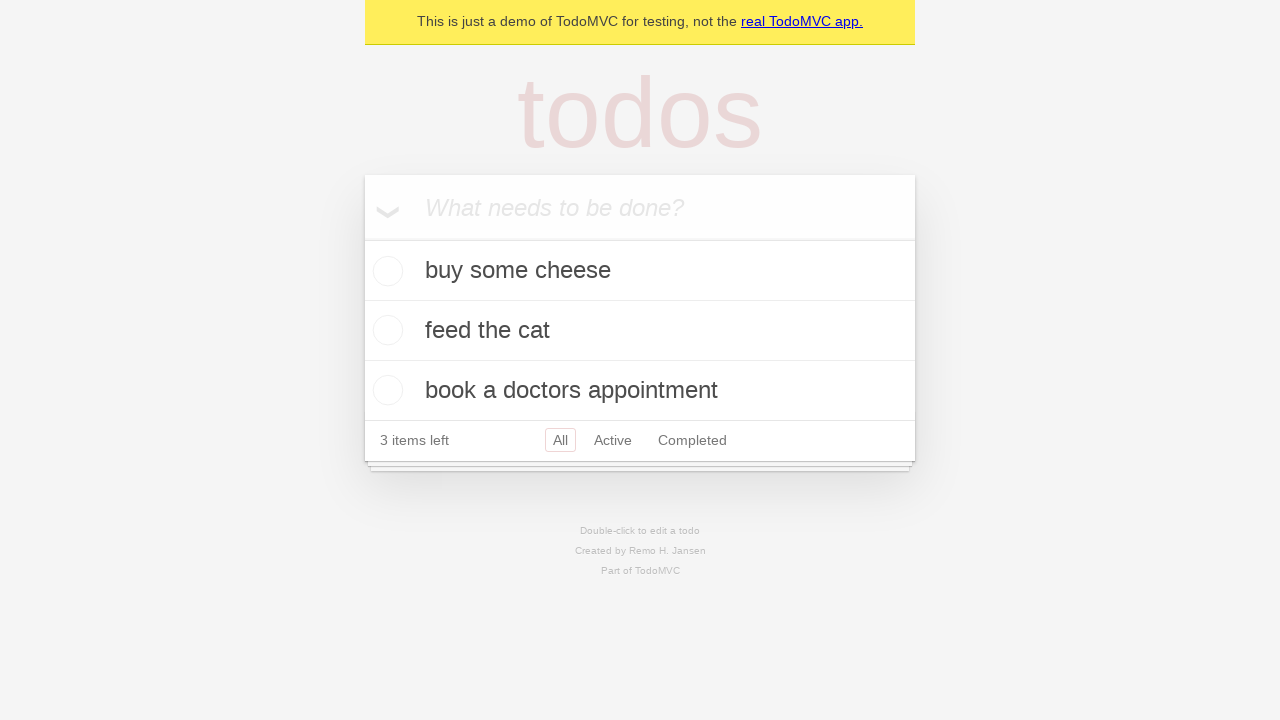

Checked the second todo item at (385, 330) on internal:testid=[data-testid="todo-item"s] >> nth=1 >> internal:role=checkbox
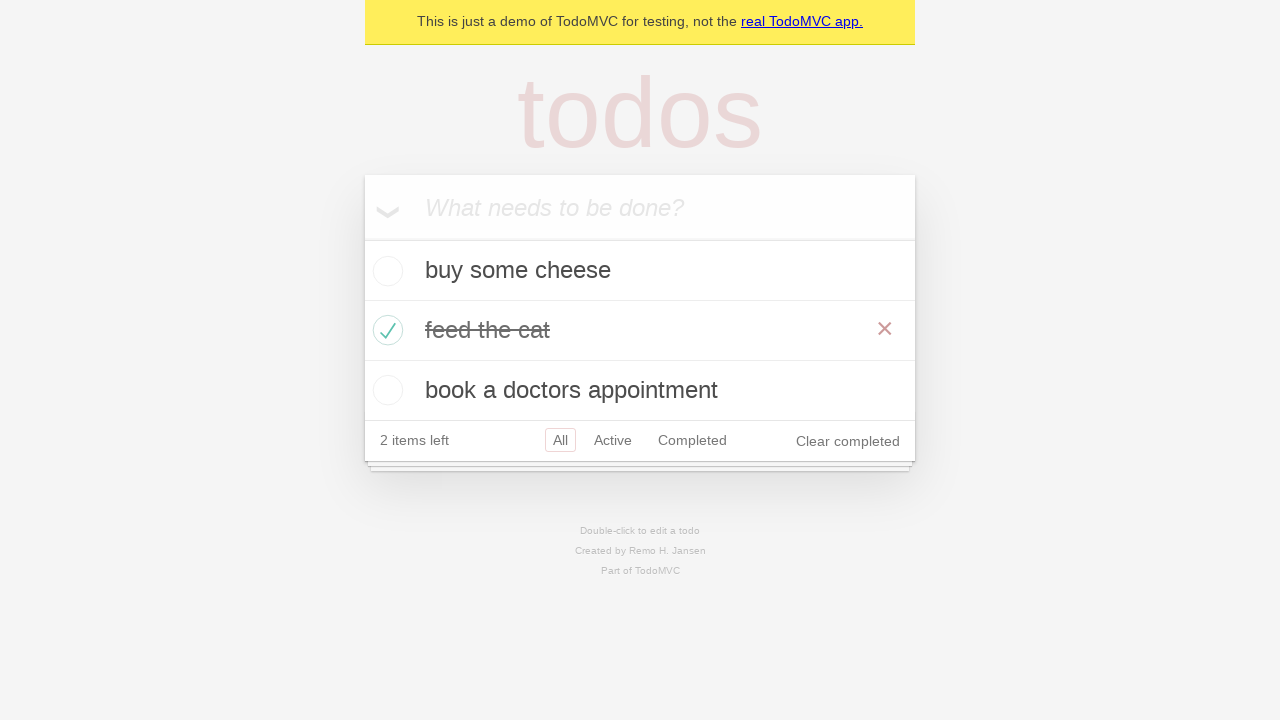

Clicked All filter to show all todos at (560, 440) on internal:role=link[name="All"i]
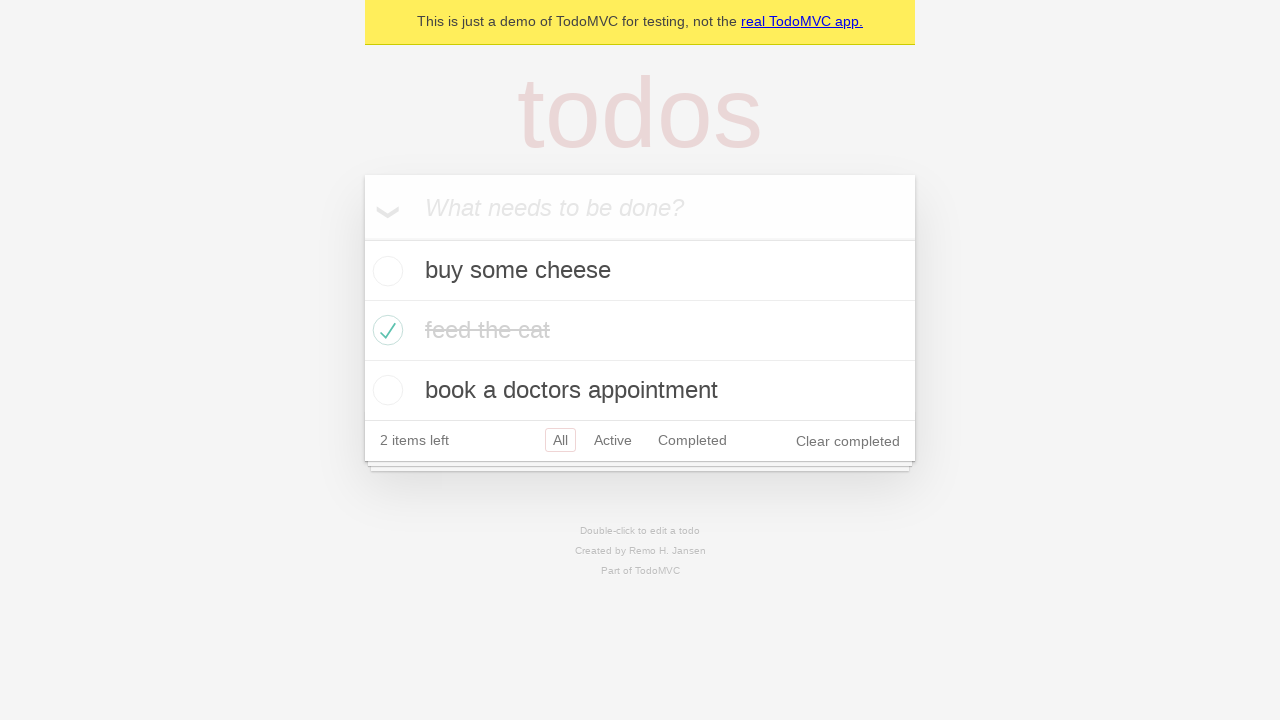

Clicked Active filter to show active todos only at (613, 440) on internal:role=link[name="Active"i]
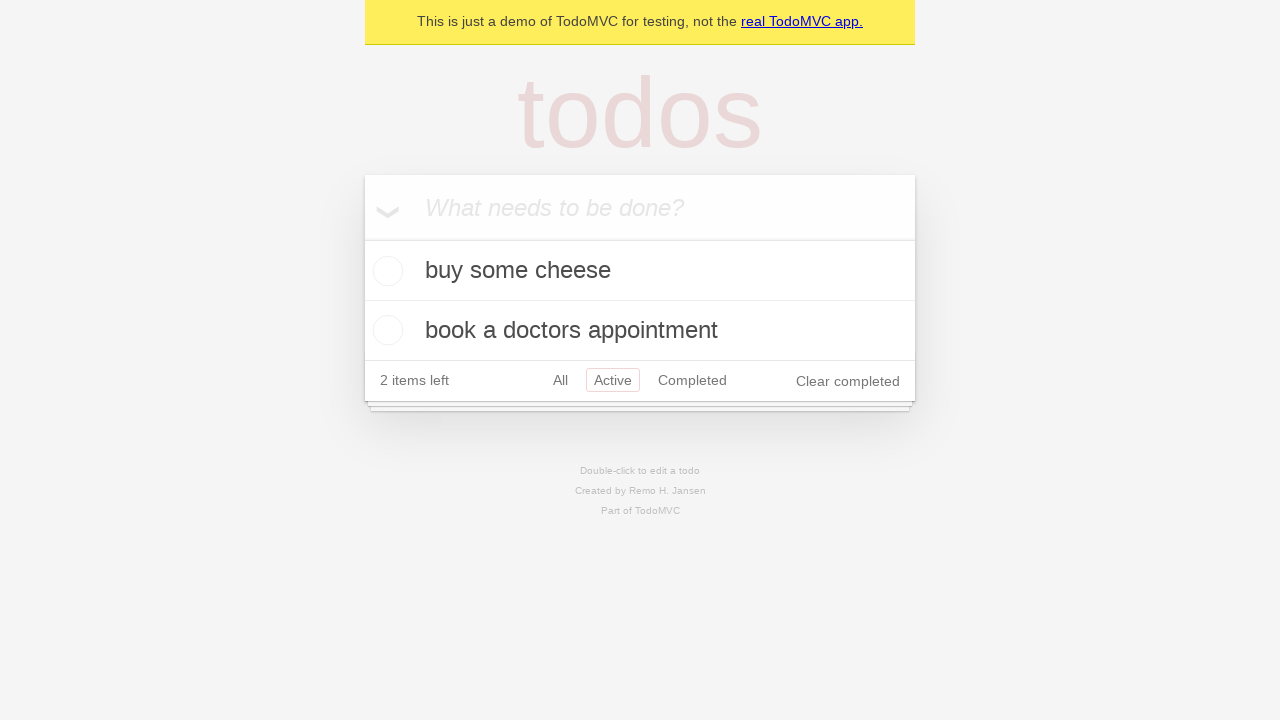

Clicked Completed filter to show completed todos only at (692, 380) on internal:role=link[name="Completed"i]
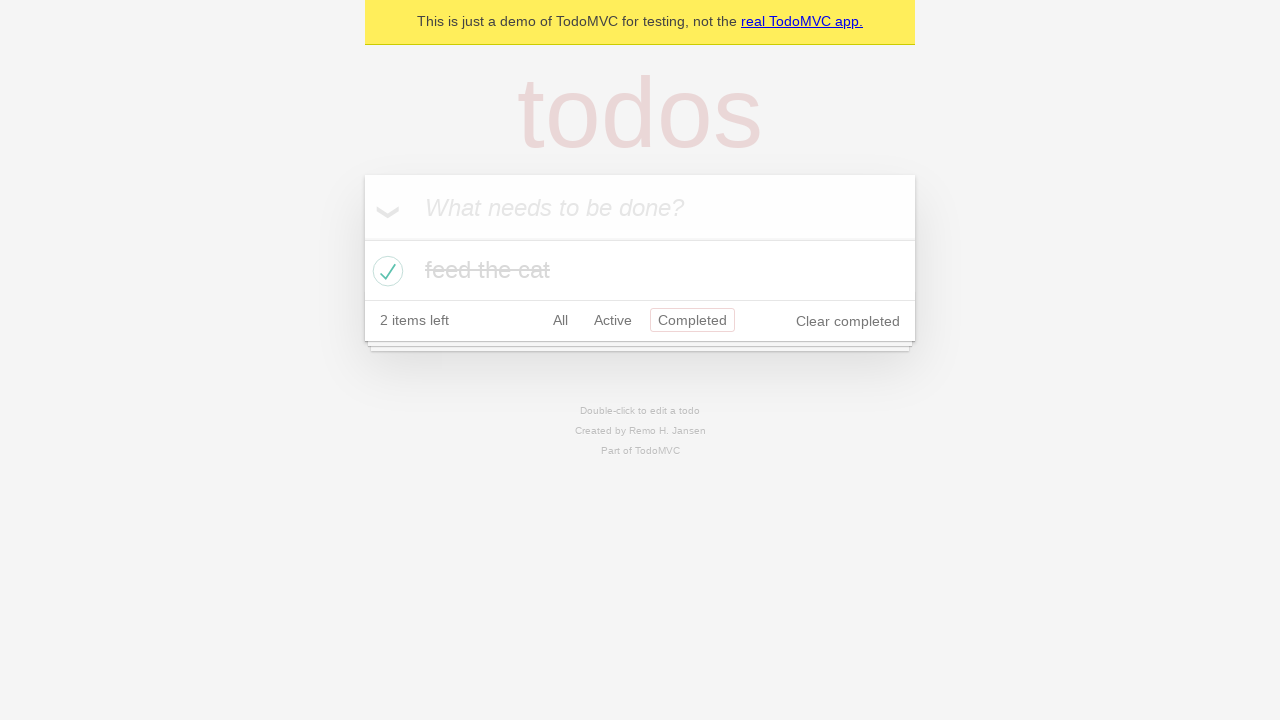

Navigated back using browser back button (from Completed to Active filter)
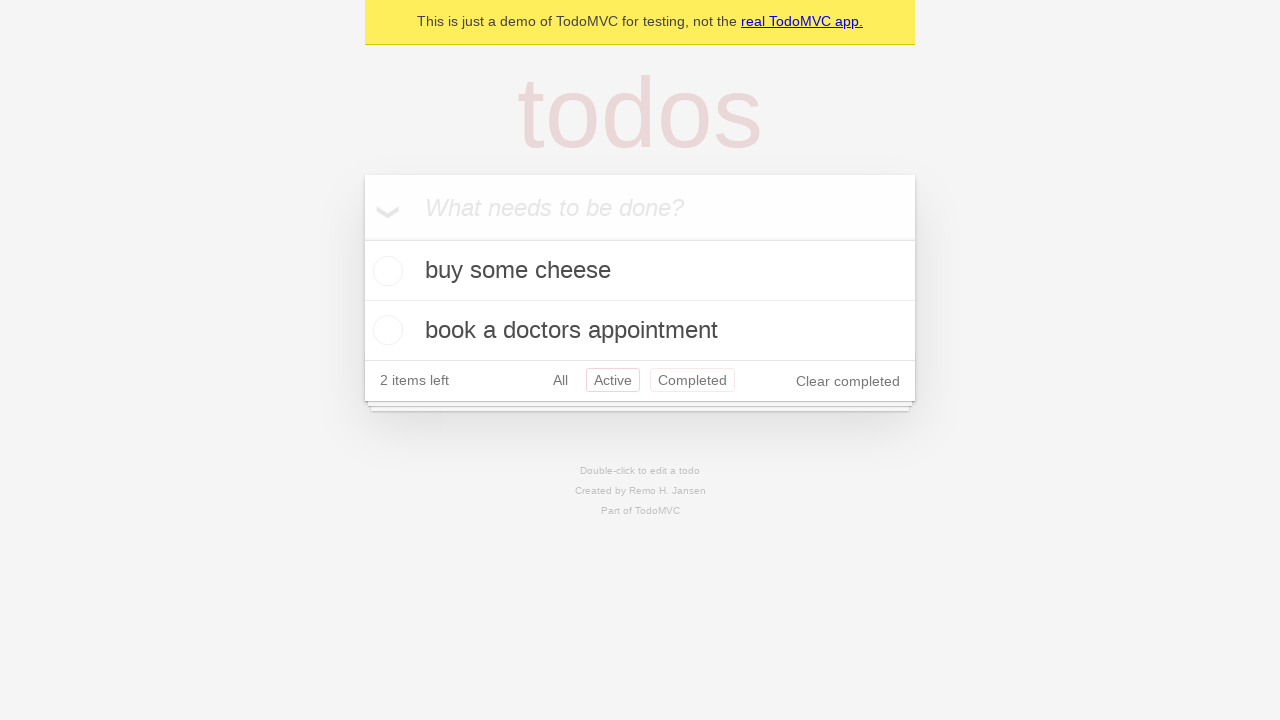

Navigated back using browser back button (from Active to All filter)
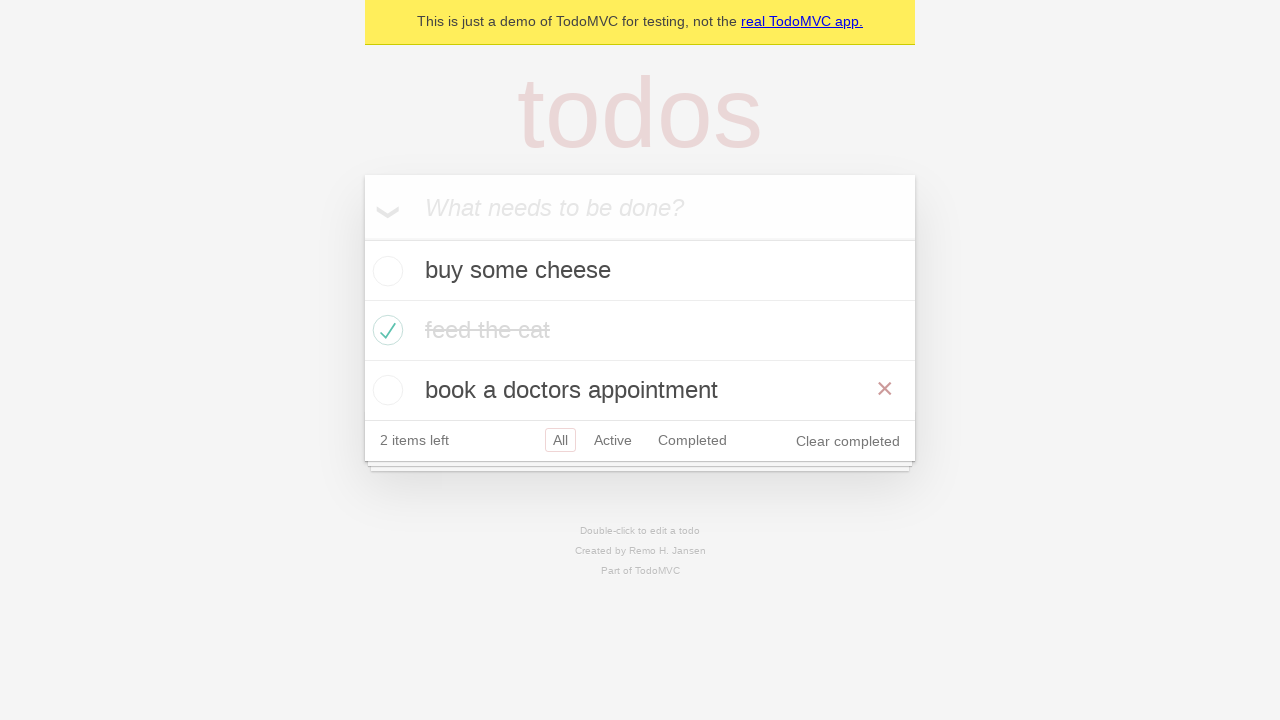

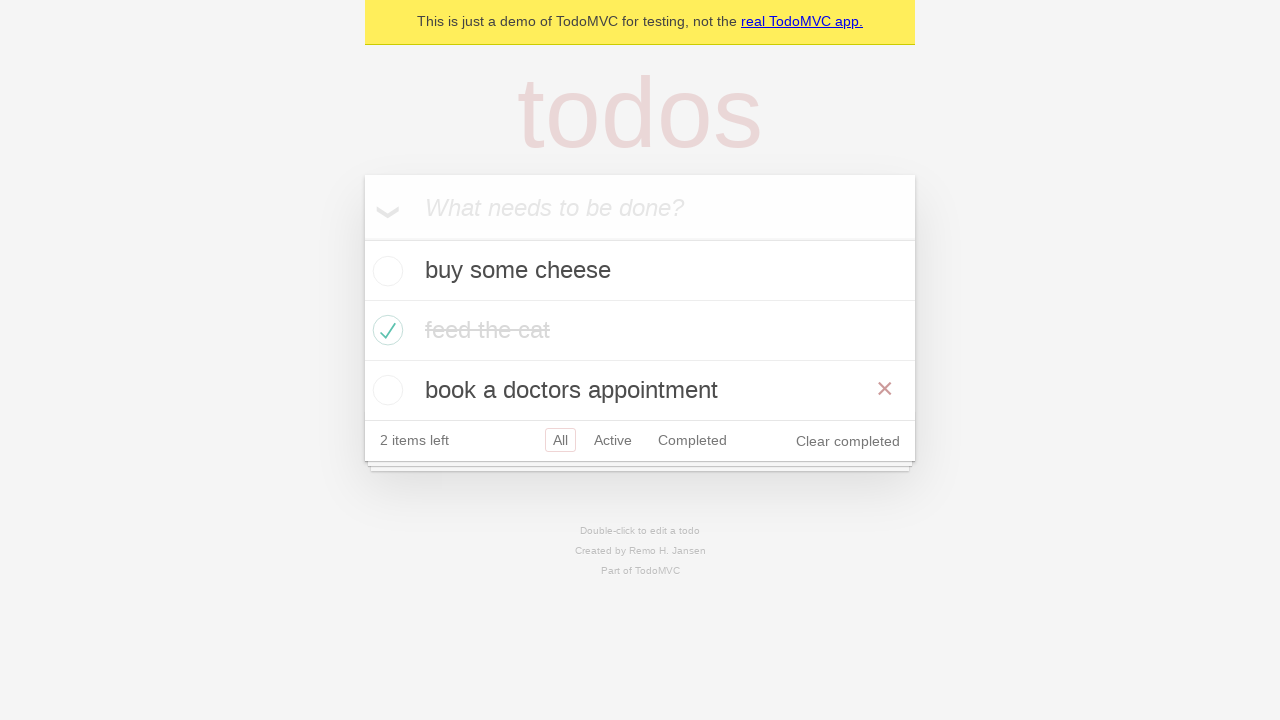